Tests dynamic loading page by clicking a button to start loading, verifying the loading indicator appears and then disappears, and confirming the final content is displayed.

Starting URL: http://the-internet.herokuapp.com/dynamic_loading/1

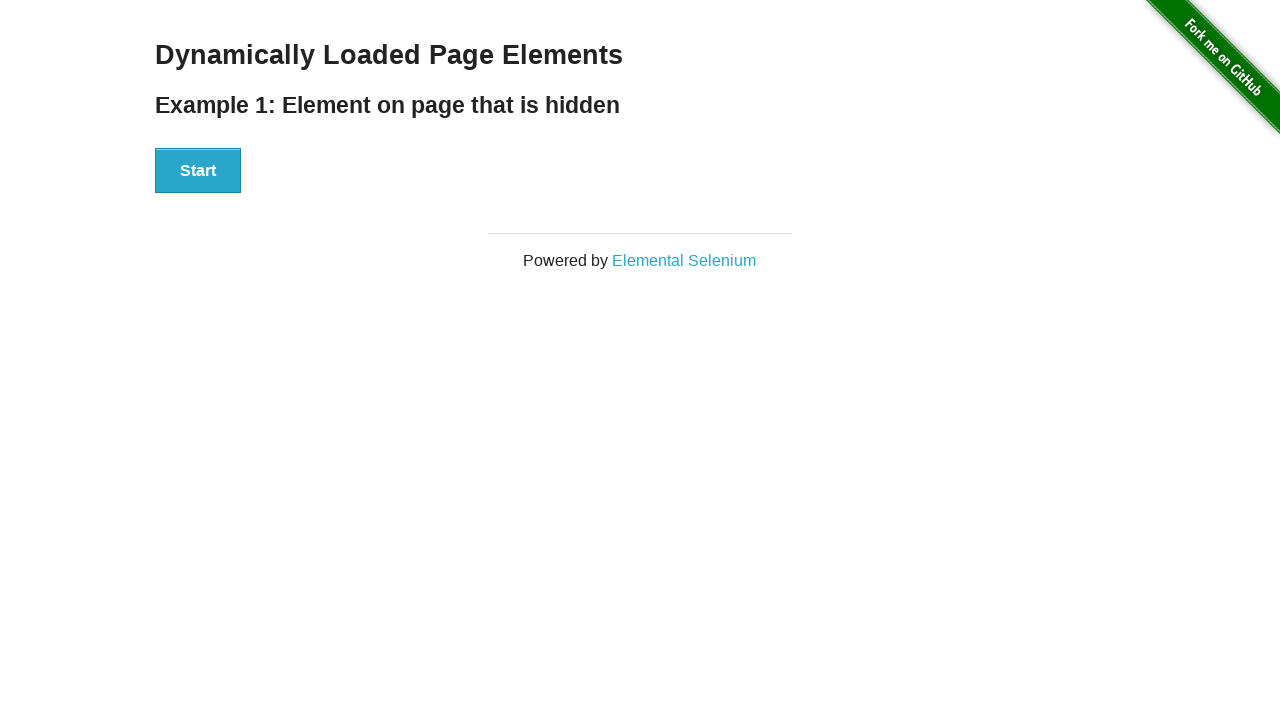

Clicked Start button to trigger dynamic loading at (198, 171) on button
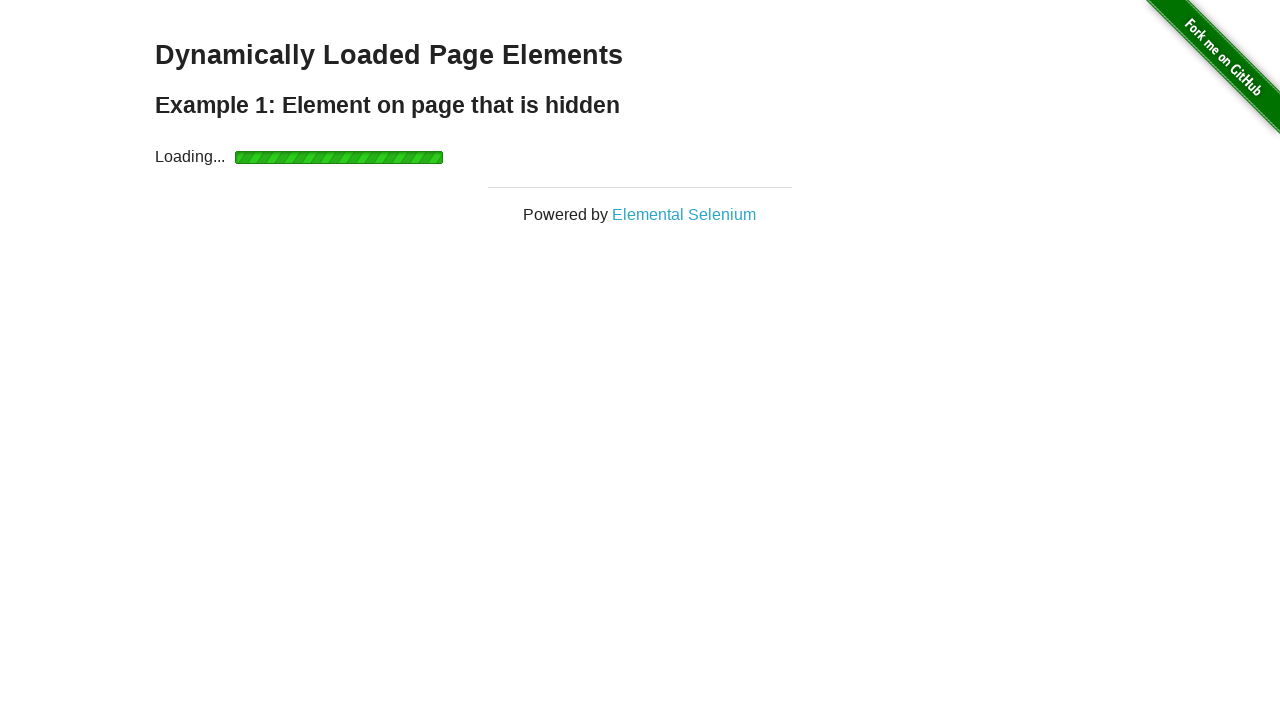

Loading indicator appeared
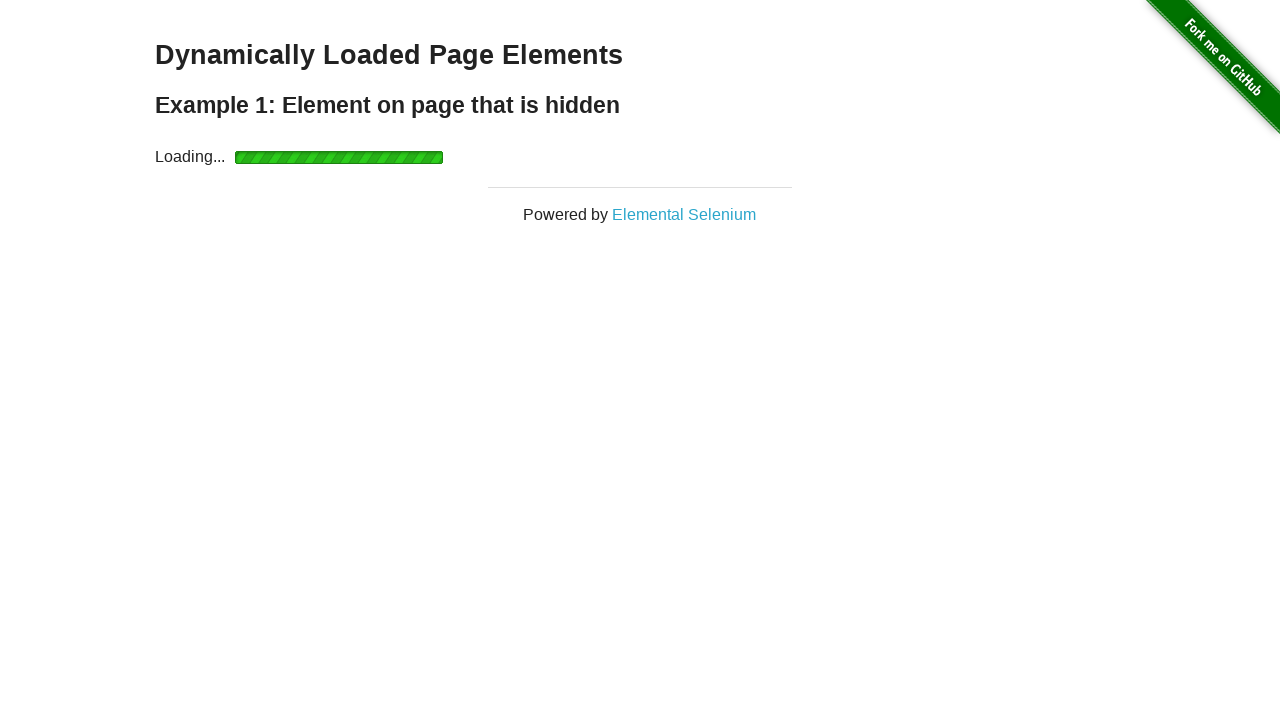

Loading indicator disappeared - content finished loading
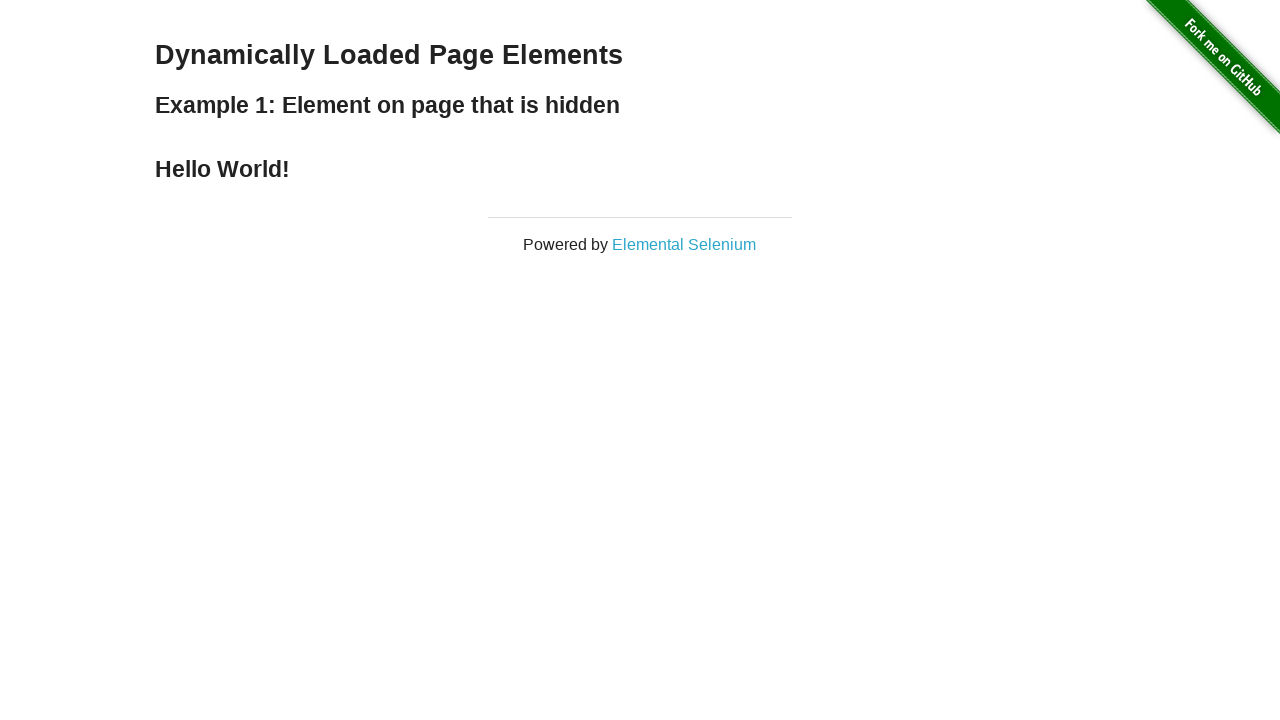

Final content displayed with finish message
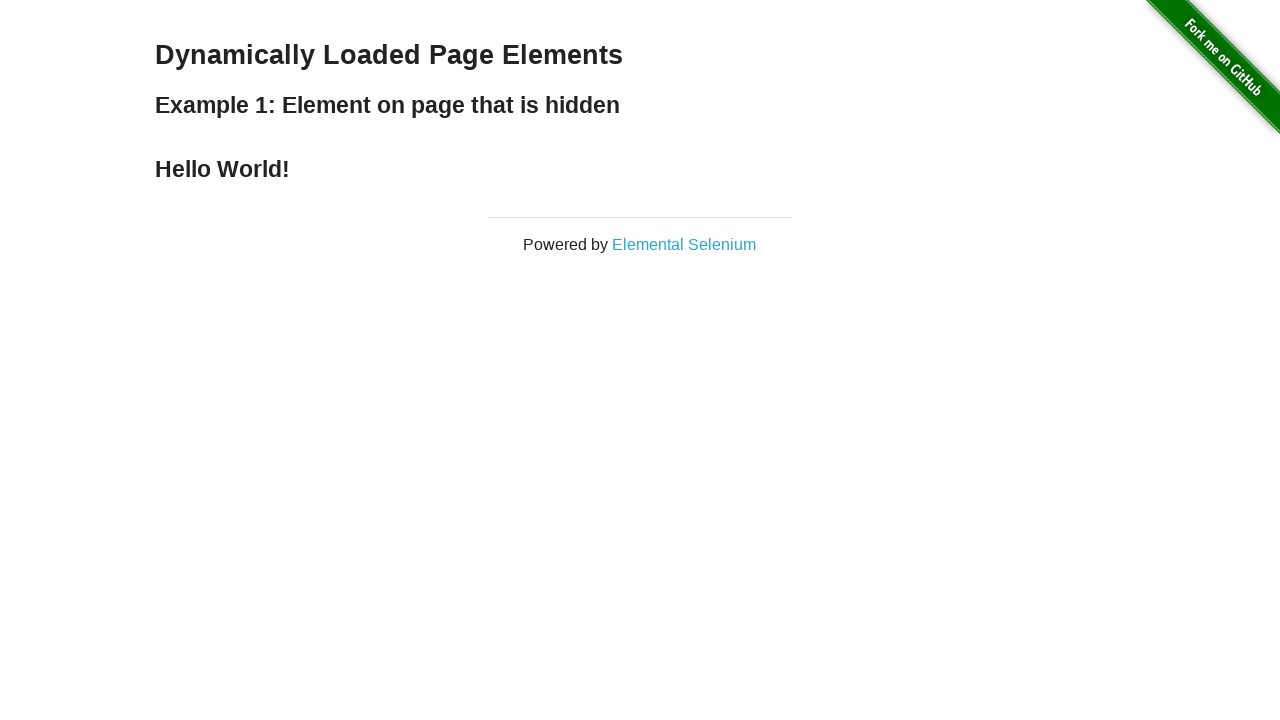

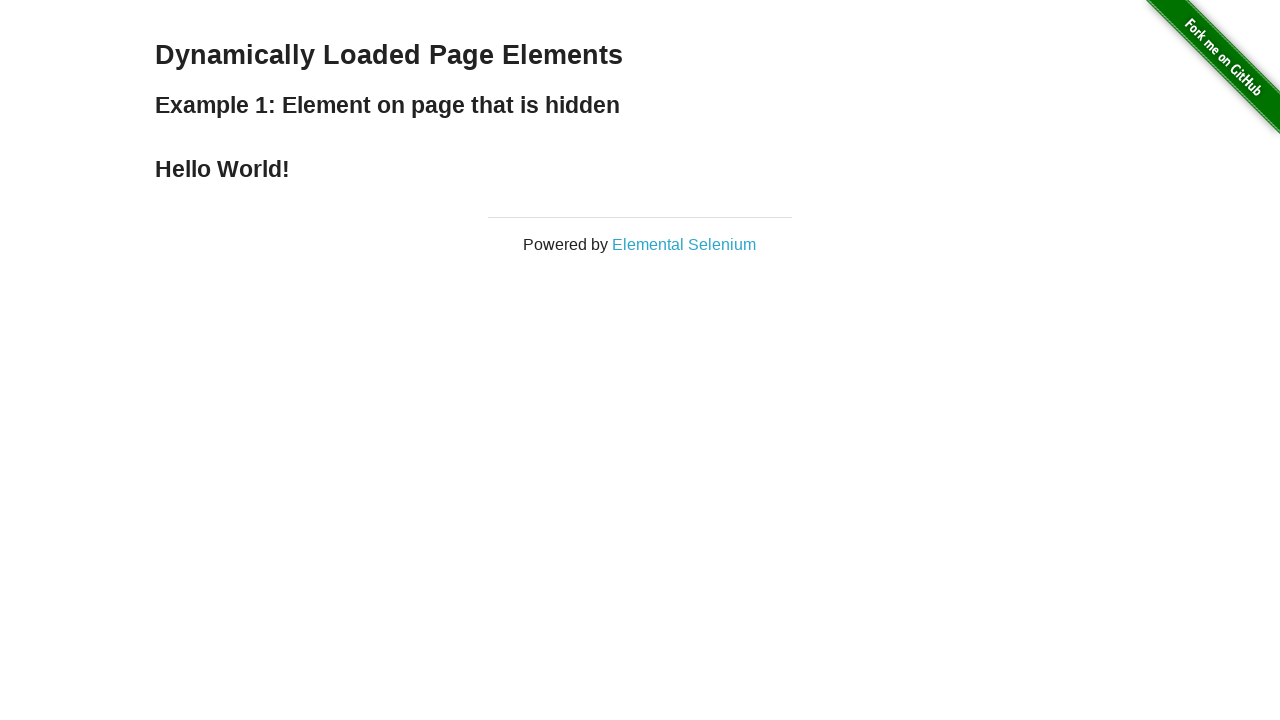